Tests a web form by filling a text input field with "Selenium" and clicking the submit button, then verifies the success message appears.

Starting URL: https://www.selenium.dev/selenium/web/web-form.html

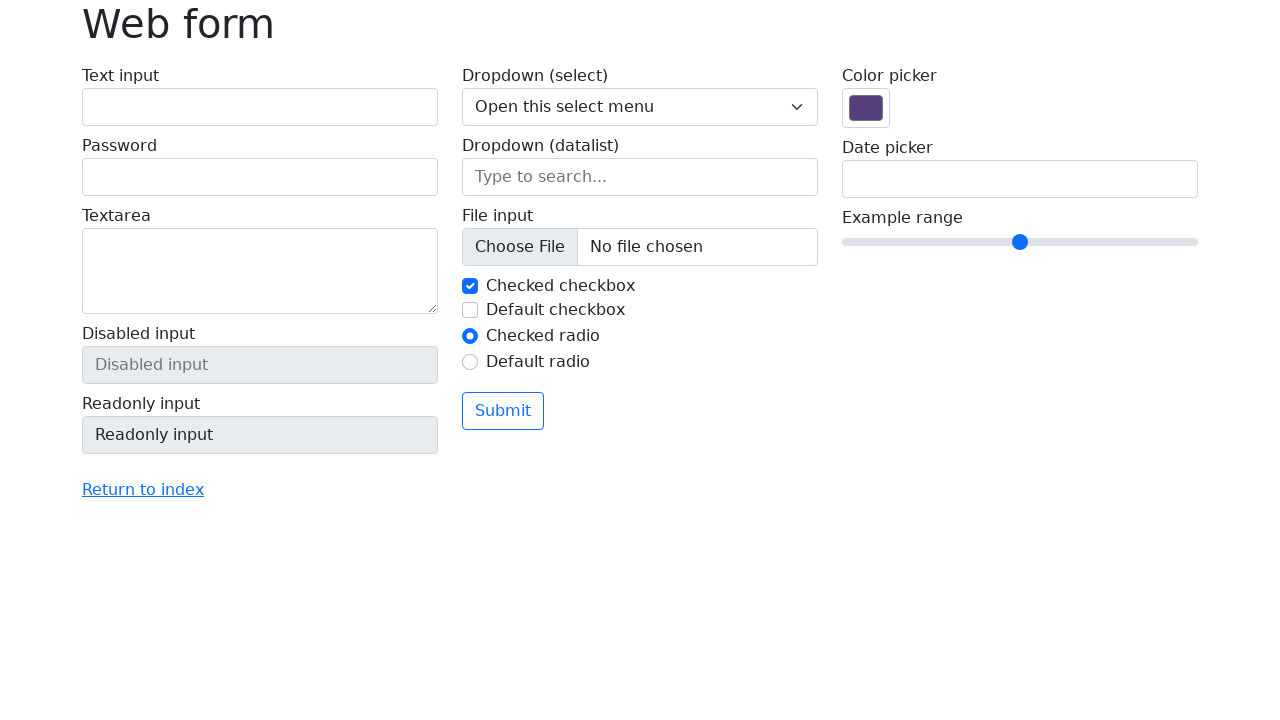

Filled text input field with 'Selenium' on input[name='my-text']
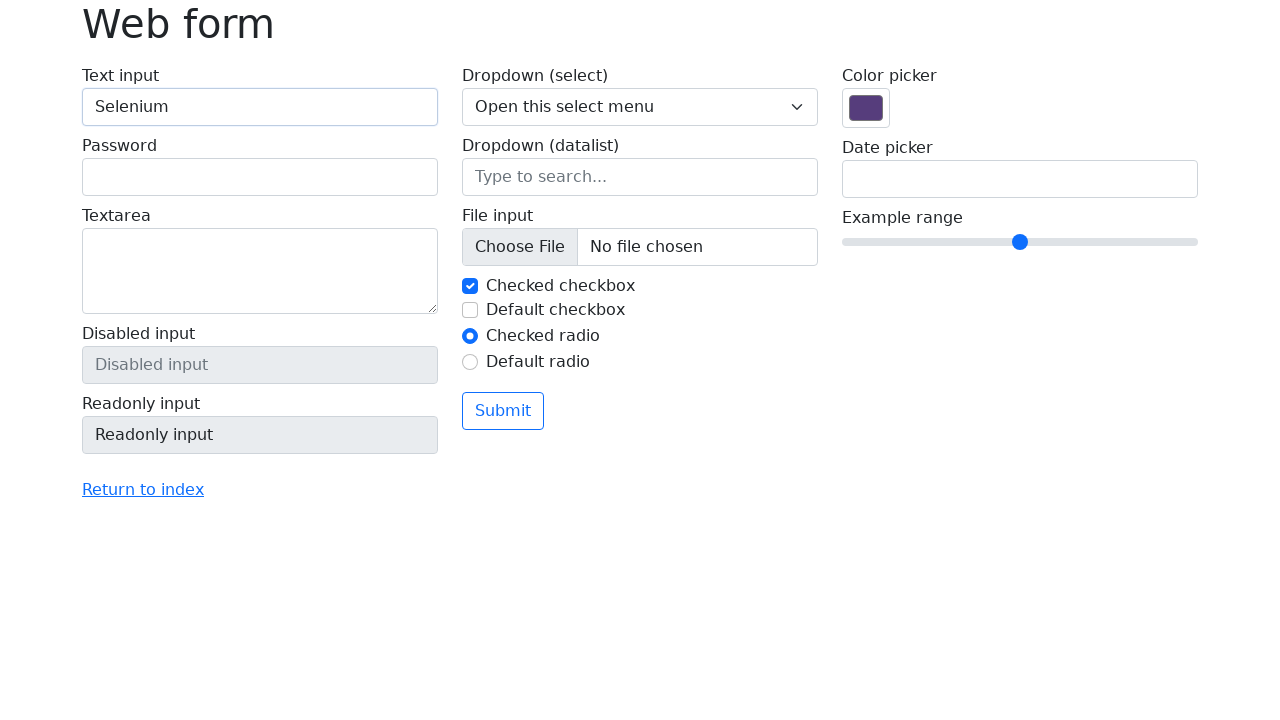

Clicked the submit button at (503, 411) on button
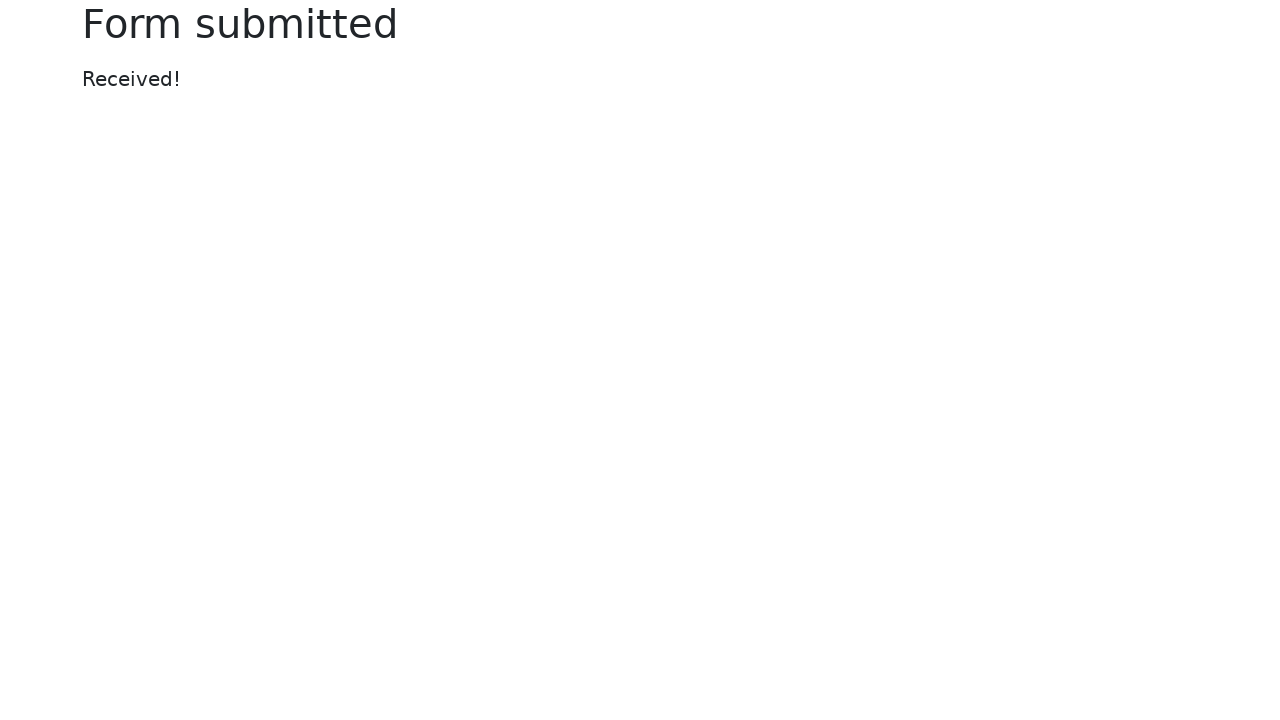

Success message appeared on the page
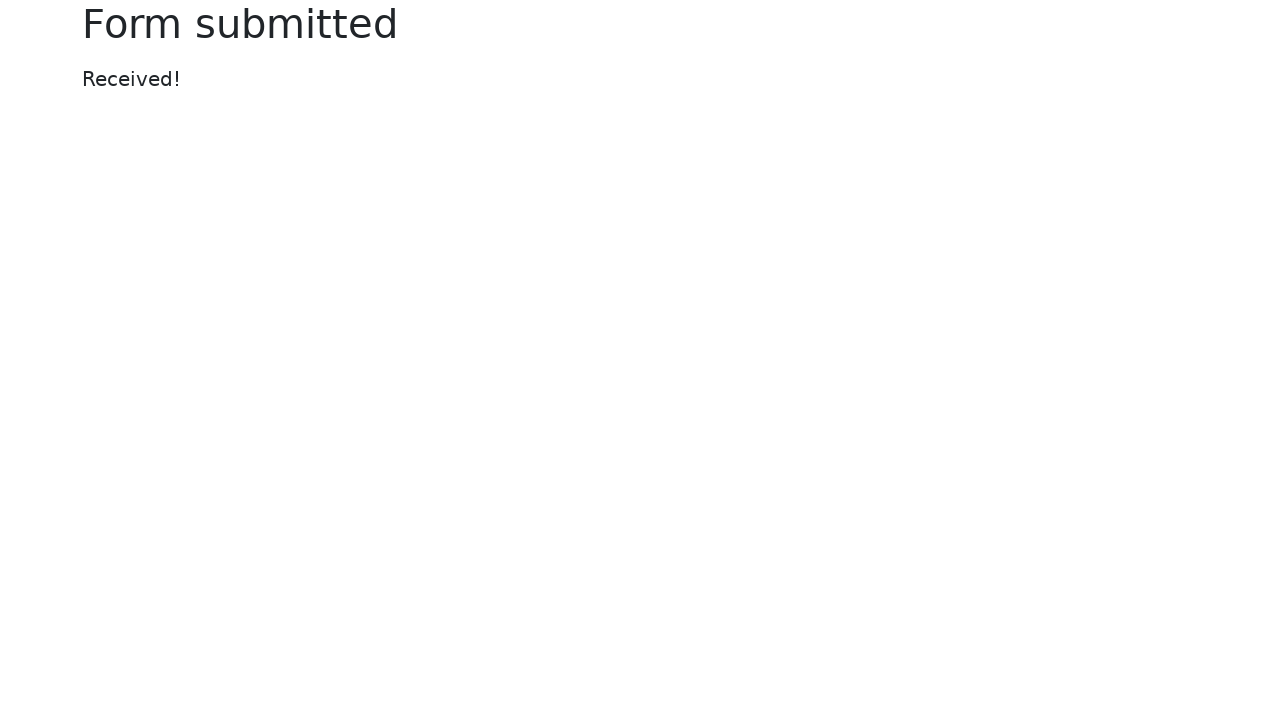

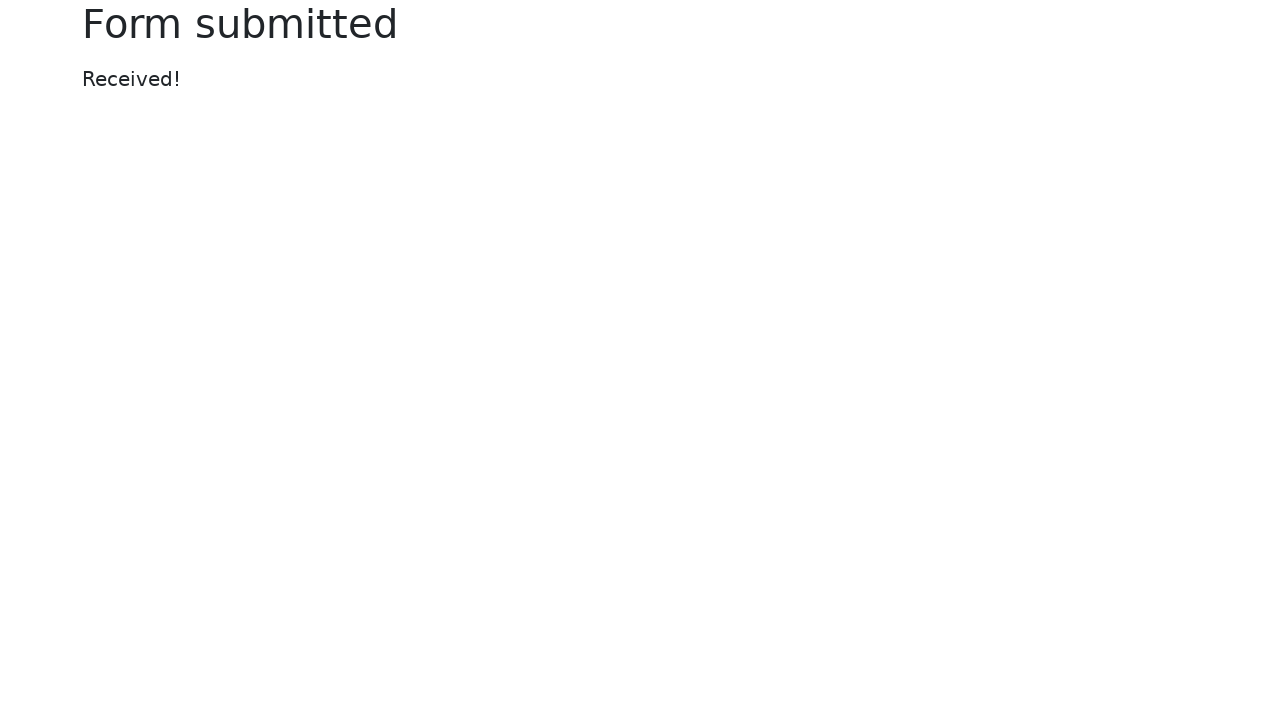